Tests dynamic loading functionality by clicking a start button and verifying that "Hello World!" text appears after content loads dynamically.

Starting URL: https://automationfc.github.io/dynamic-loading/

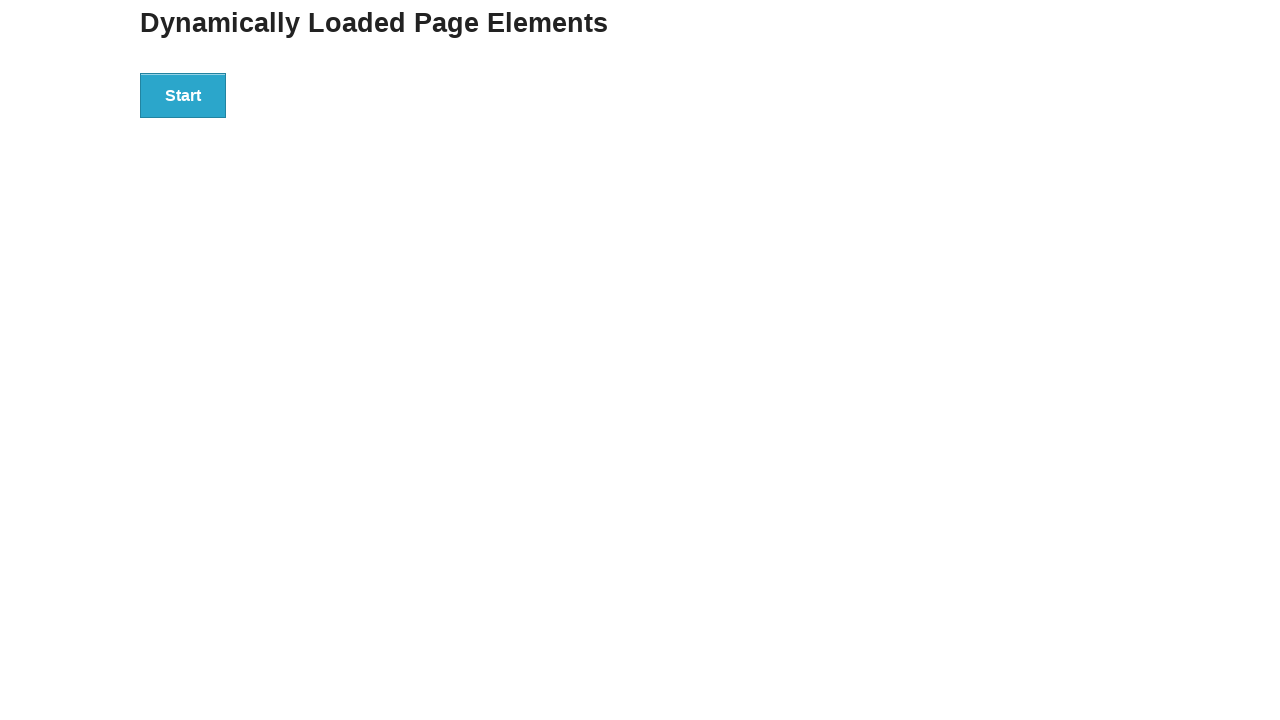

Navigated to dynamic loading test page
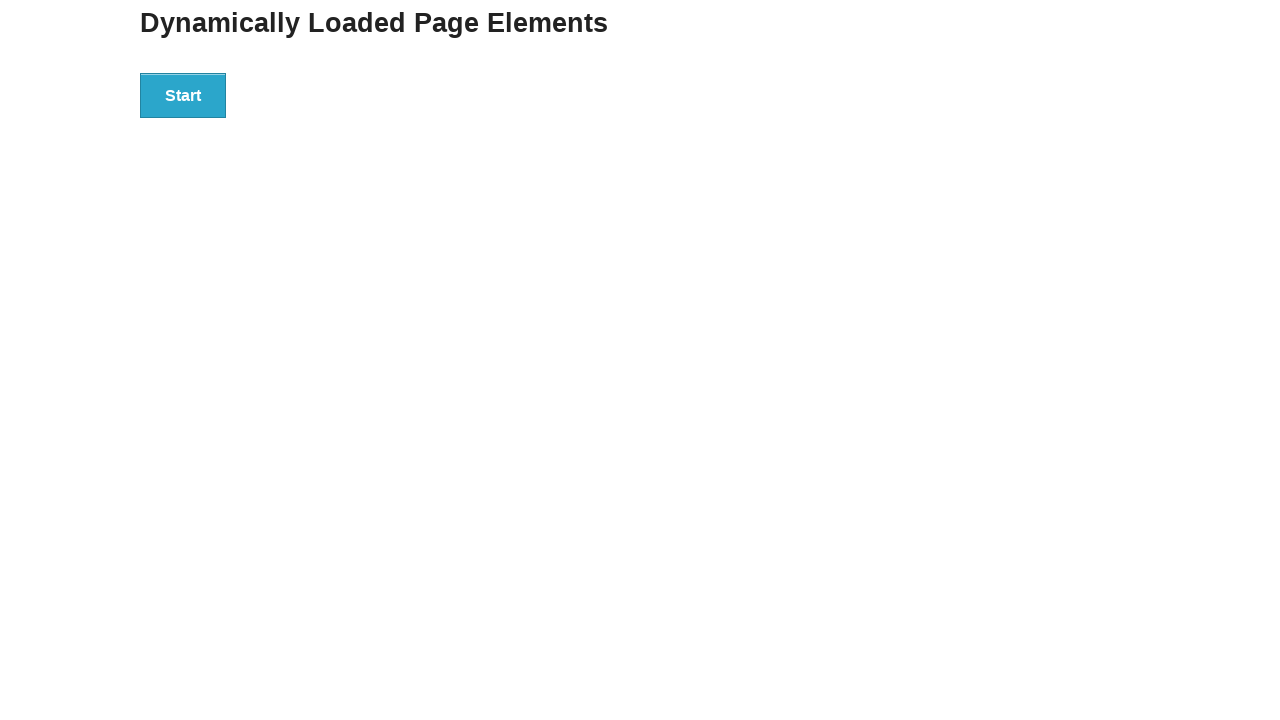

Clicked start button to trigger dynamic loading at (183, 95) on div#start > button
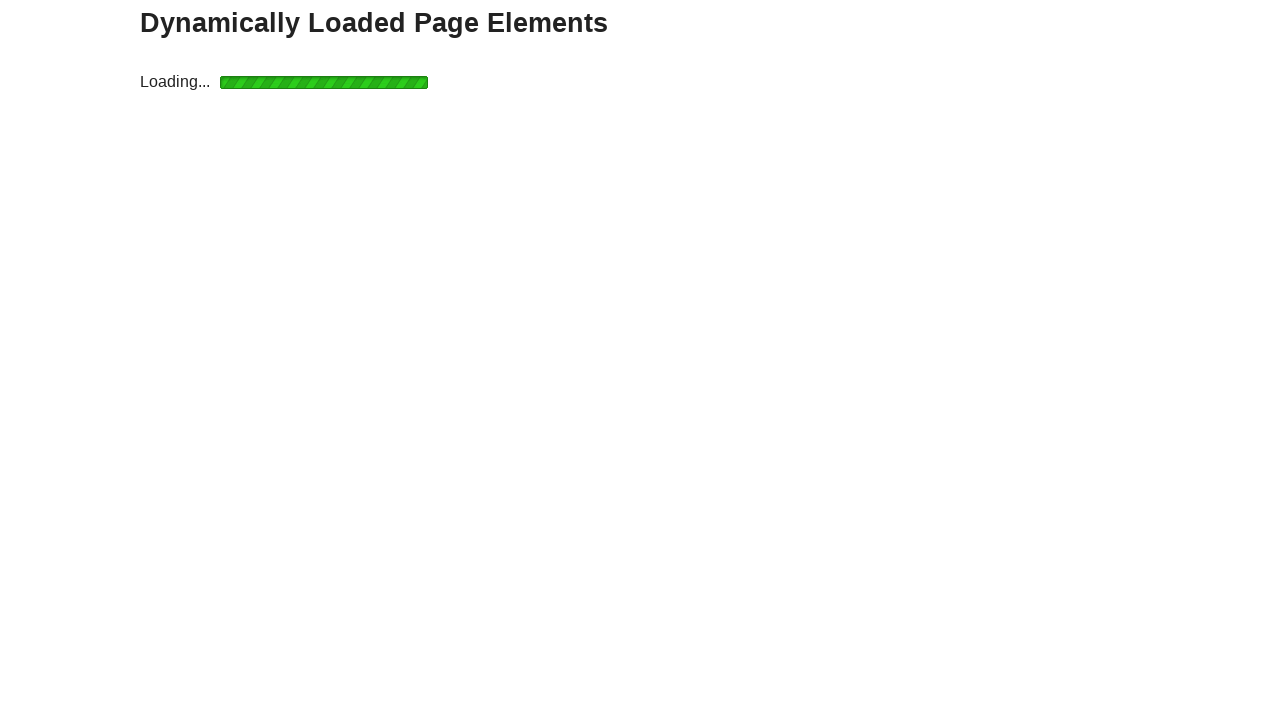

Waited for 'Hello World!' heading to appear after dynamic load
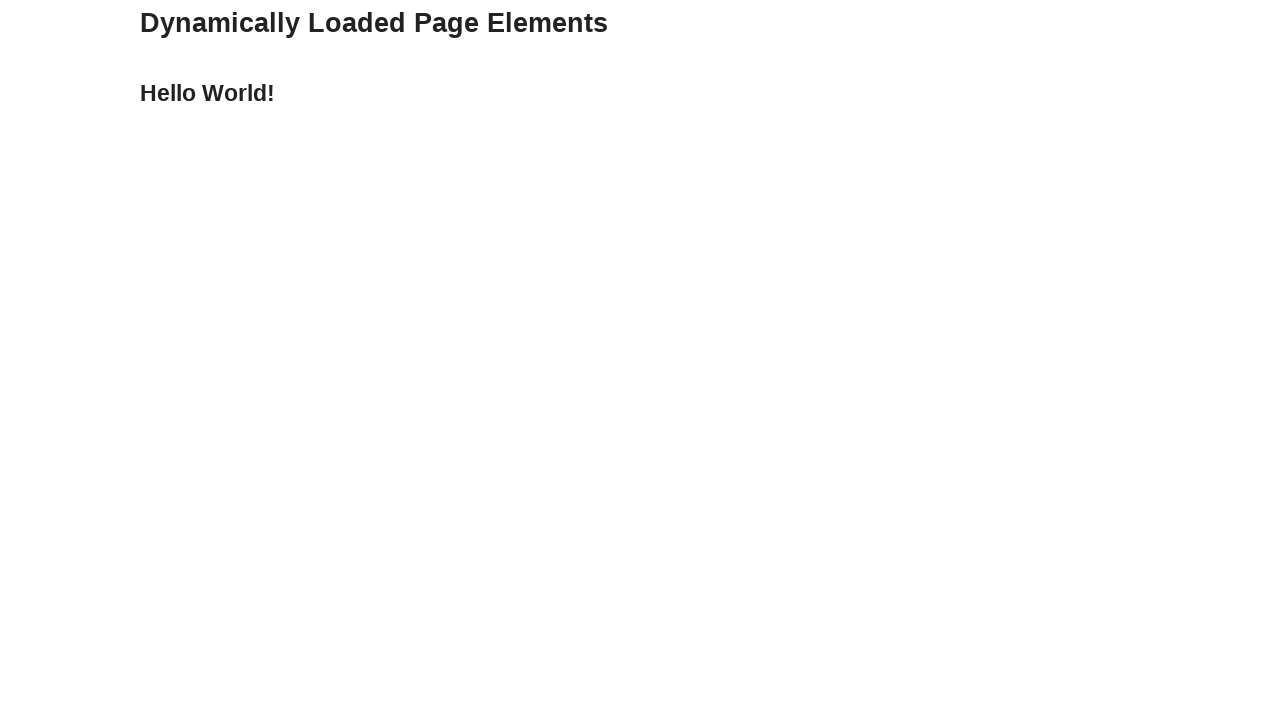

Verified 'Hello World!' text appeared correctly
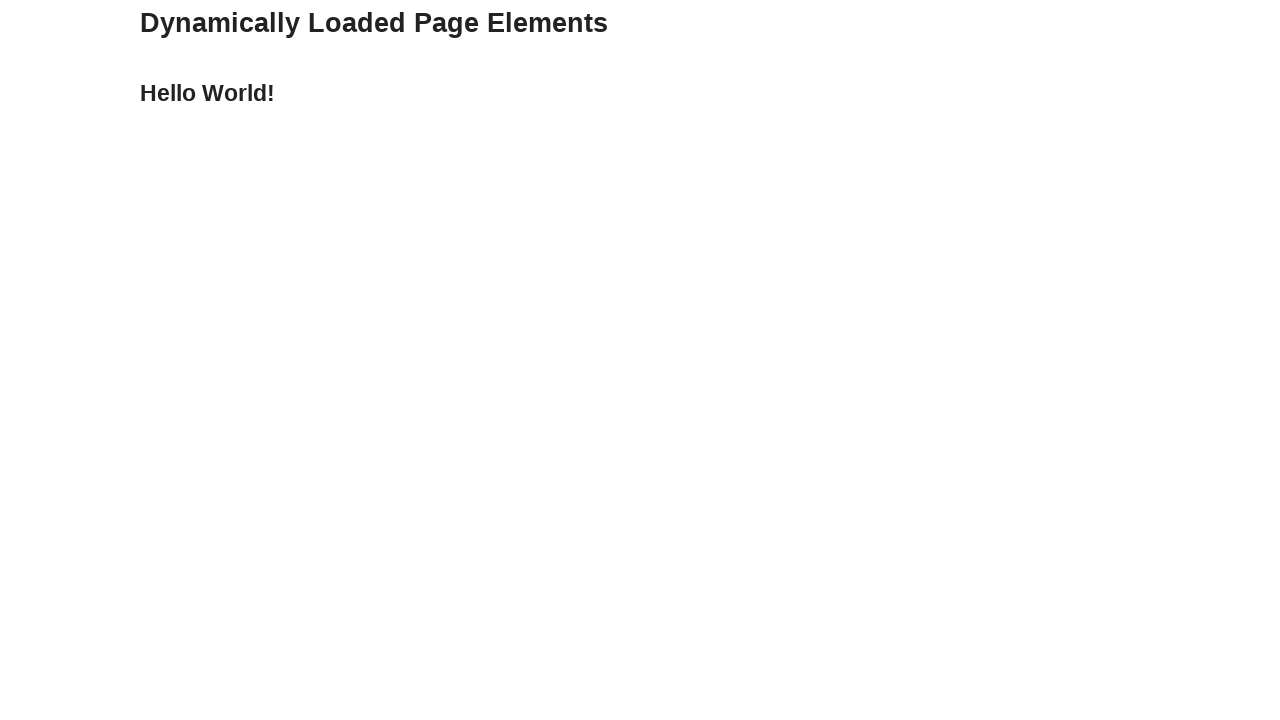

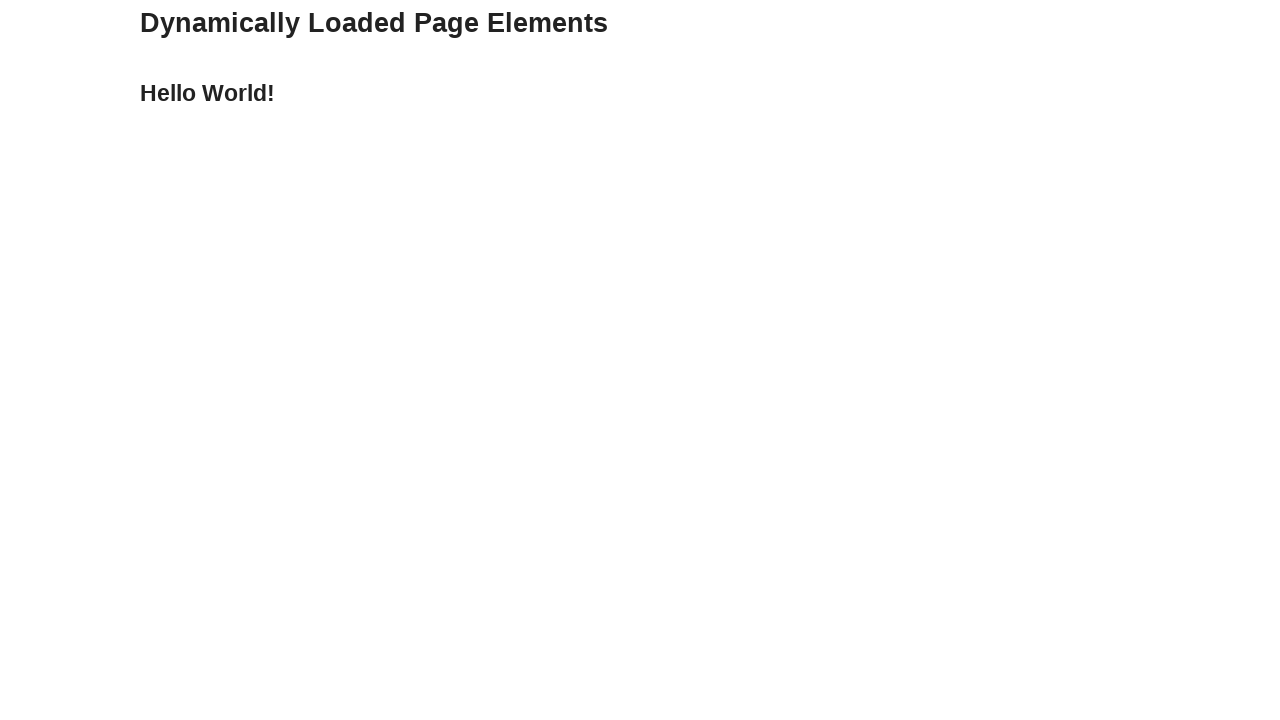